Tests dropdown interaction on a demo page by locating a country dropdown, verifying options are present, and selecting a country from the list.

Starting URL: https://phppot.com/demo/jquery-dependent-dropdown-list-countries-and-states/

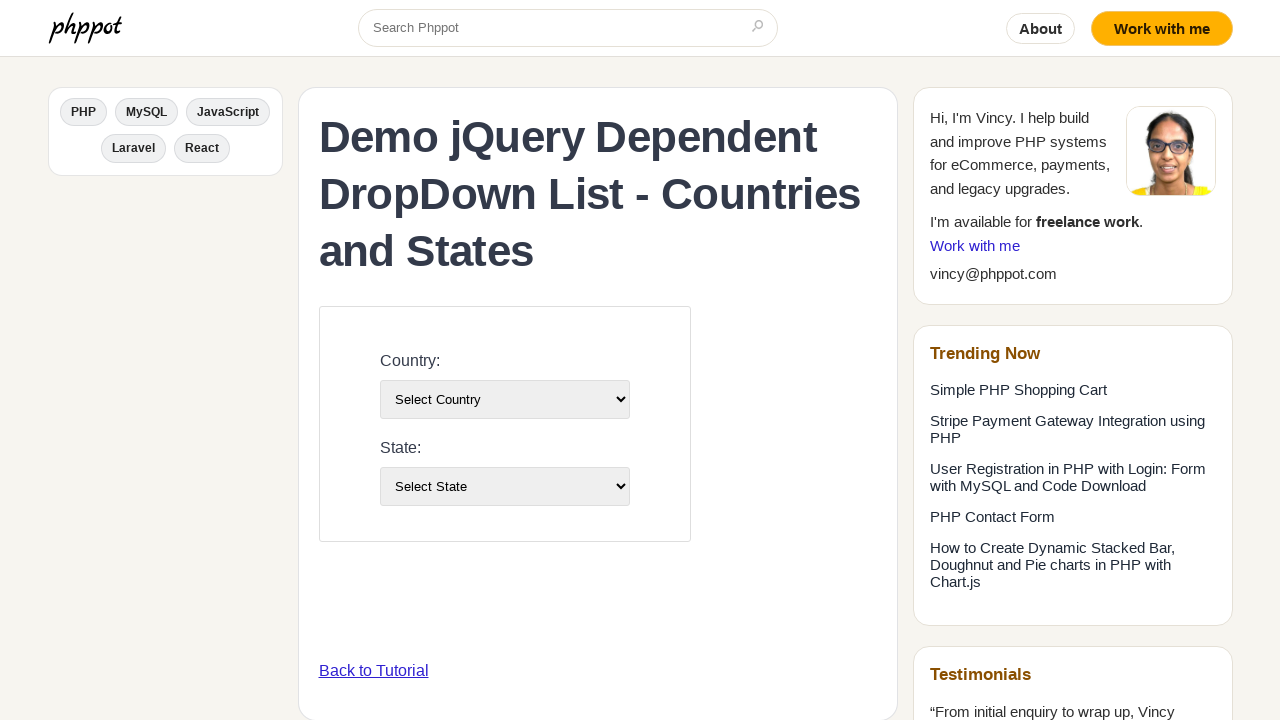

Waited for country dropdown to be present
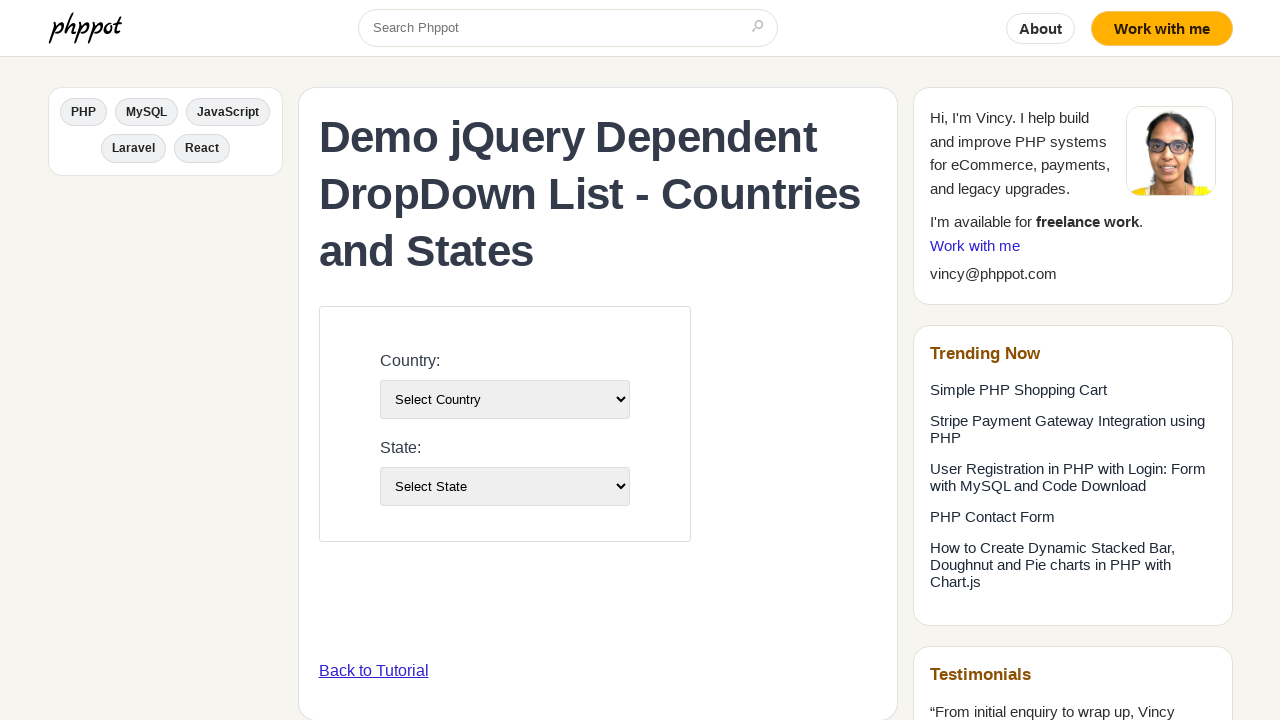

Located country dropdown element
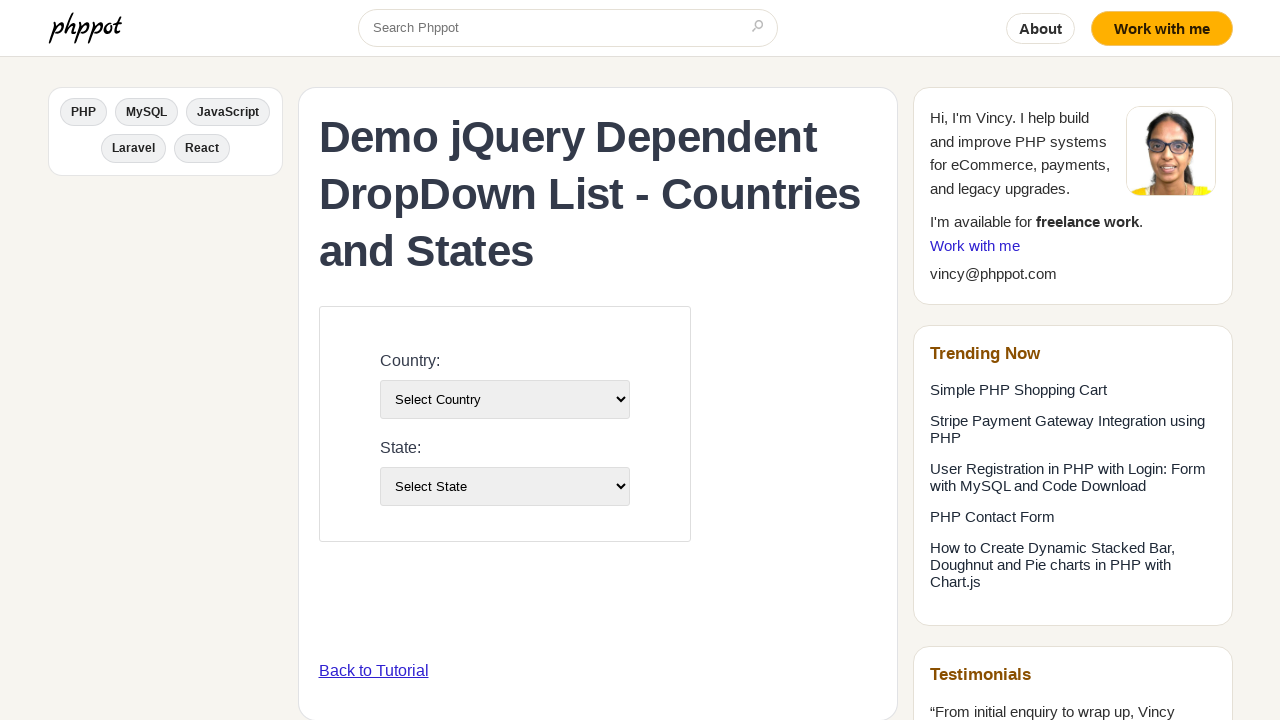

Retrieved 6 options from dropdown
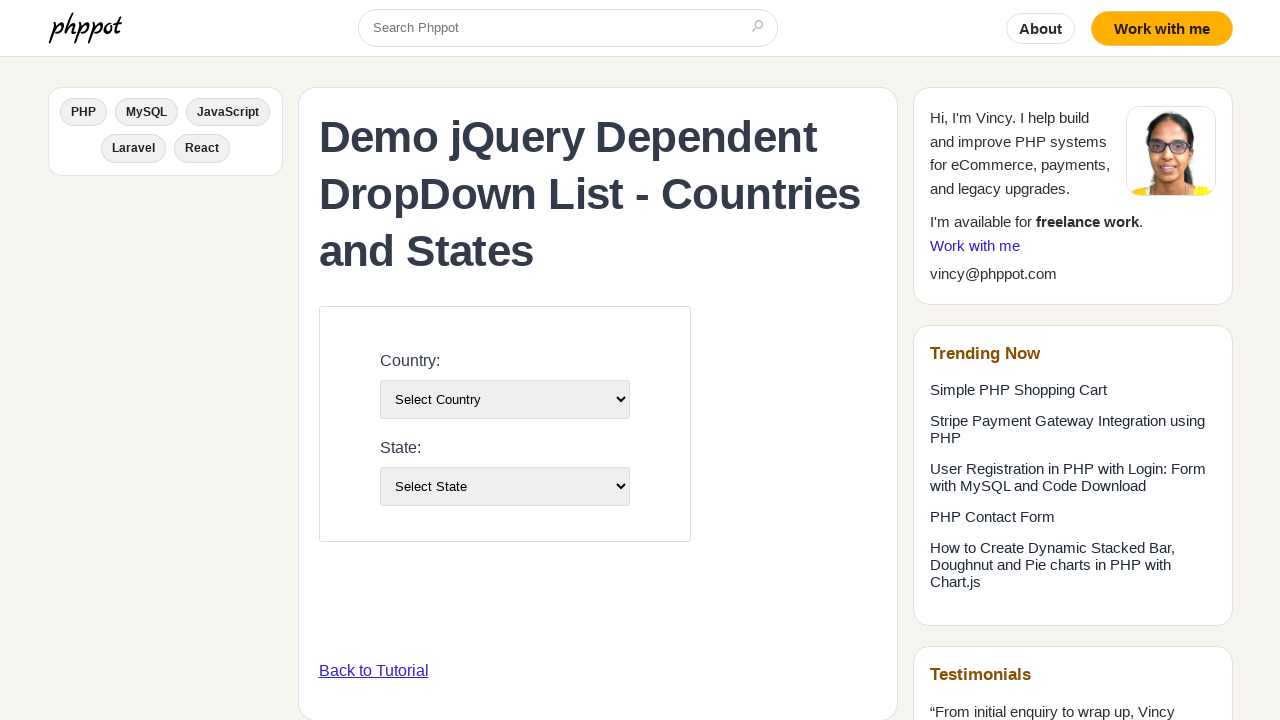

Verified dropdown contains options
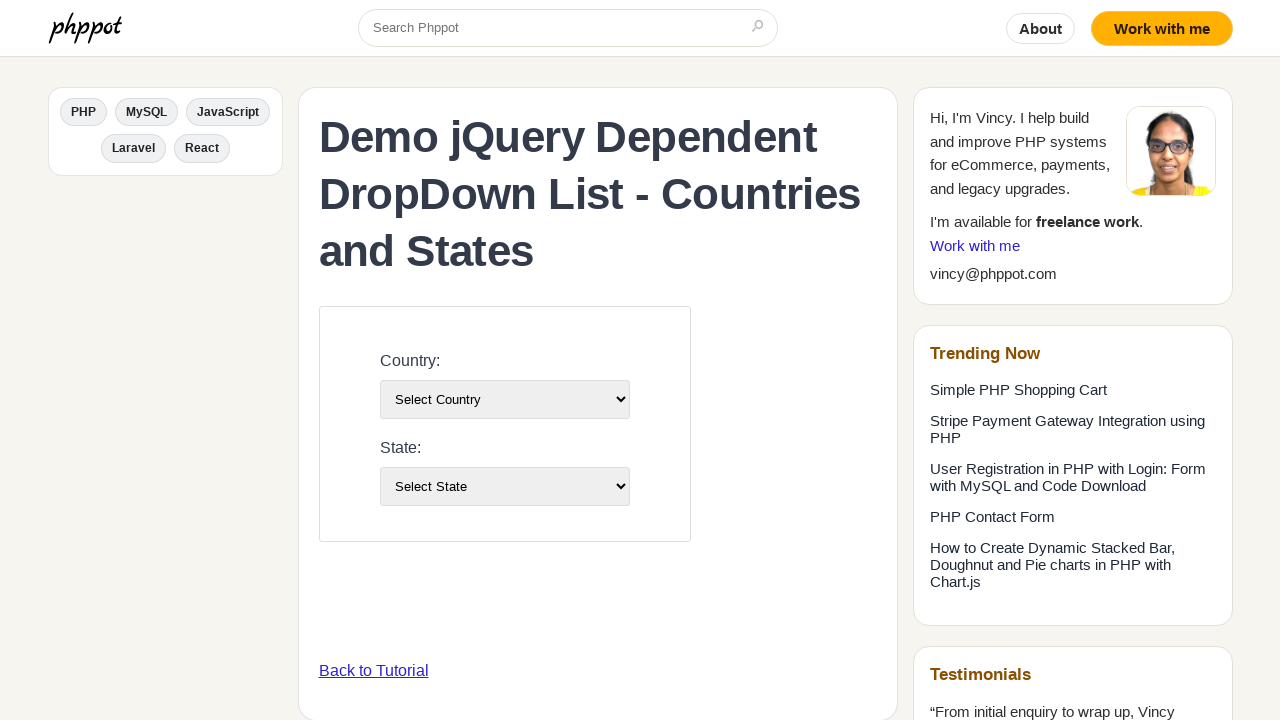

Selected country at index 3 (India) from dropdown on #country-list
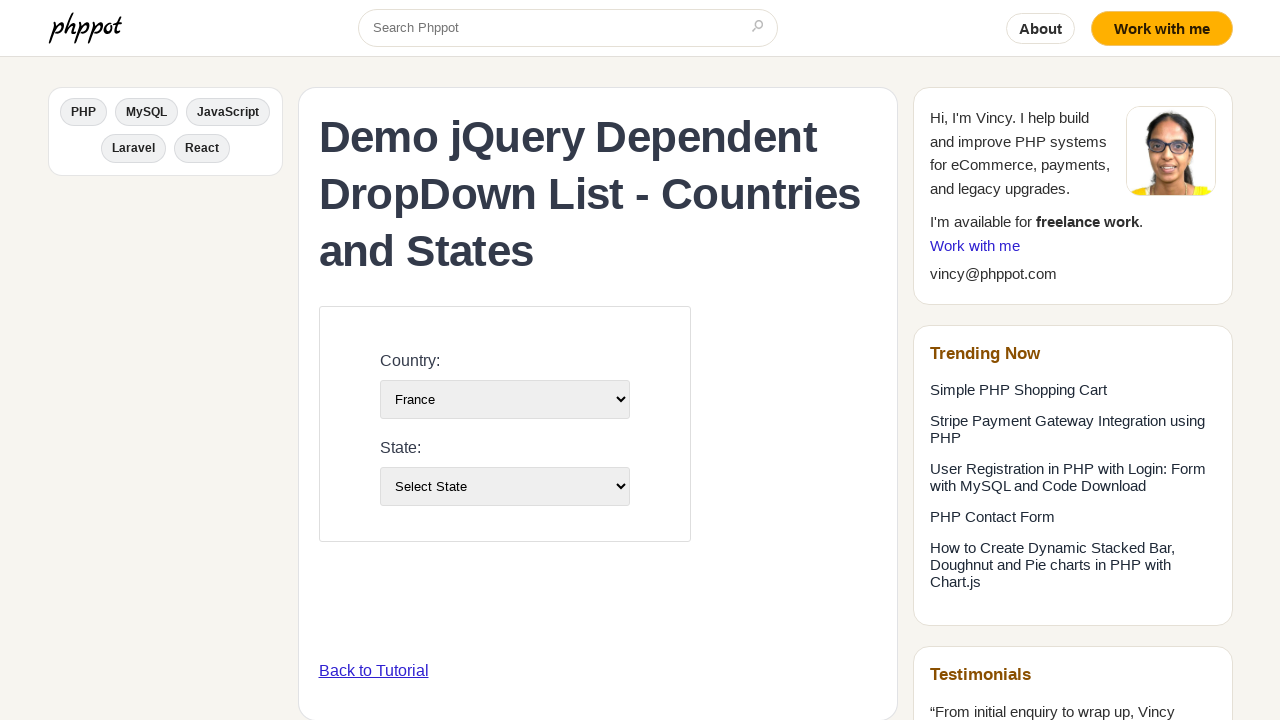

Waited 500ms for dependent state dropdown to update
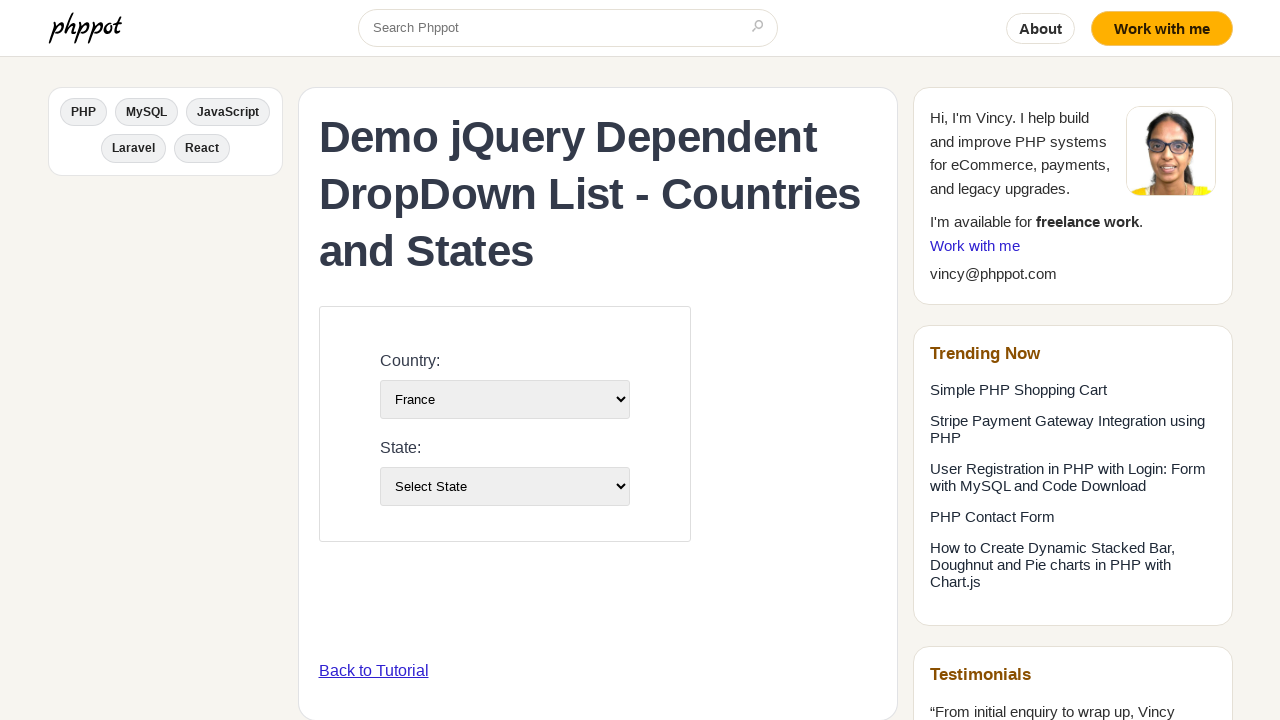

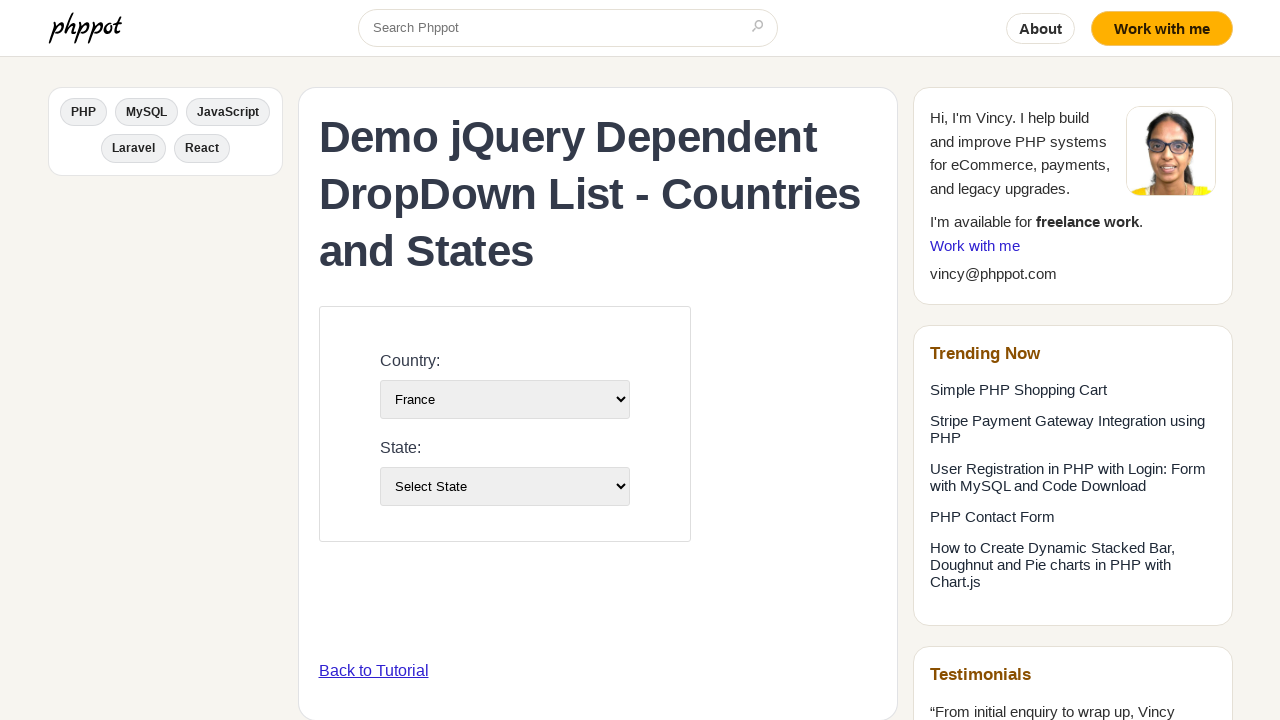